Navigates to D2R terror zone tracker page and verifies that the terror zone information elements are displayed on the page

Starting URL: https://d2emu.com/tz-china

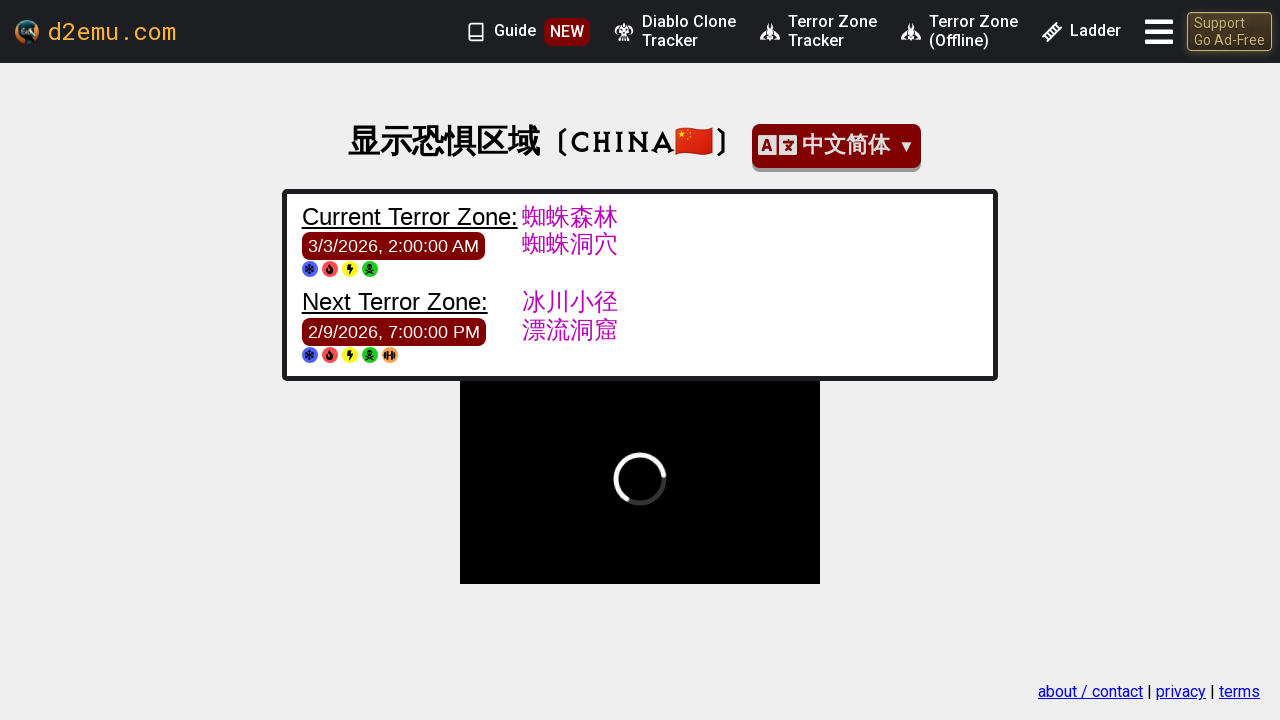

Navigated to D2R terror zone tracker page for China
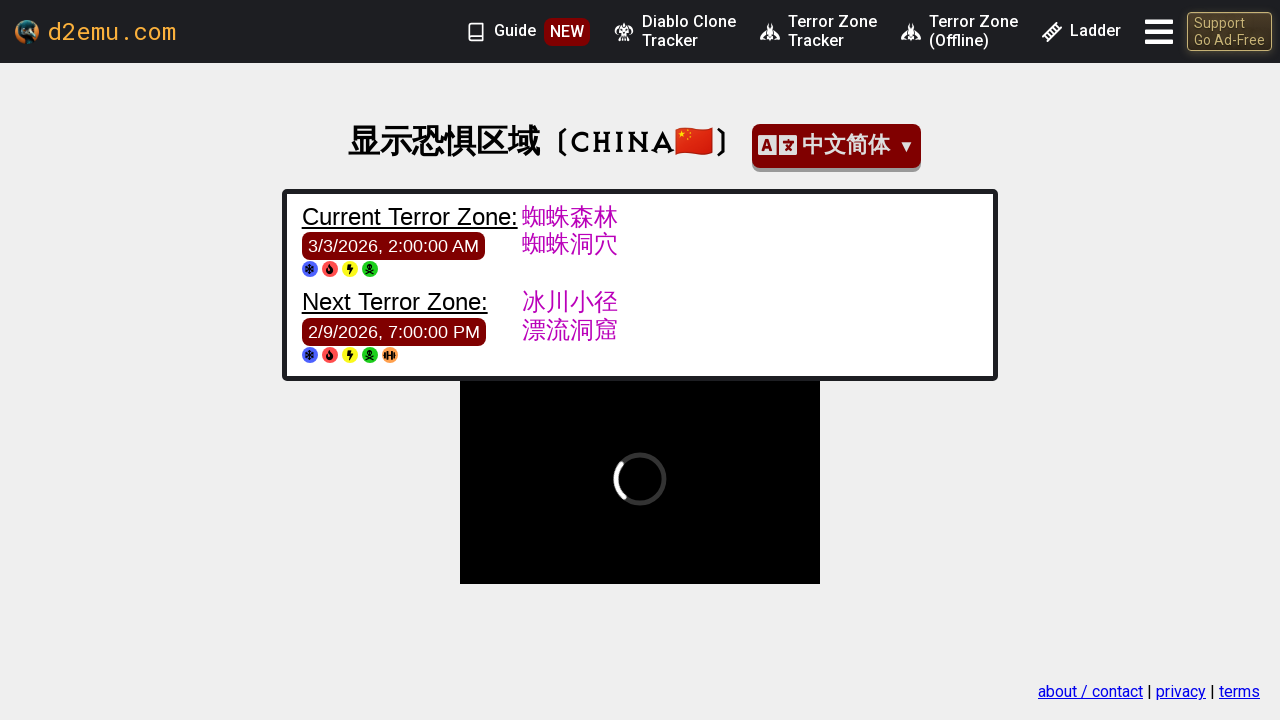

Header loaded, page is ready
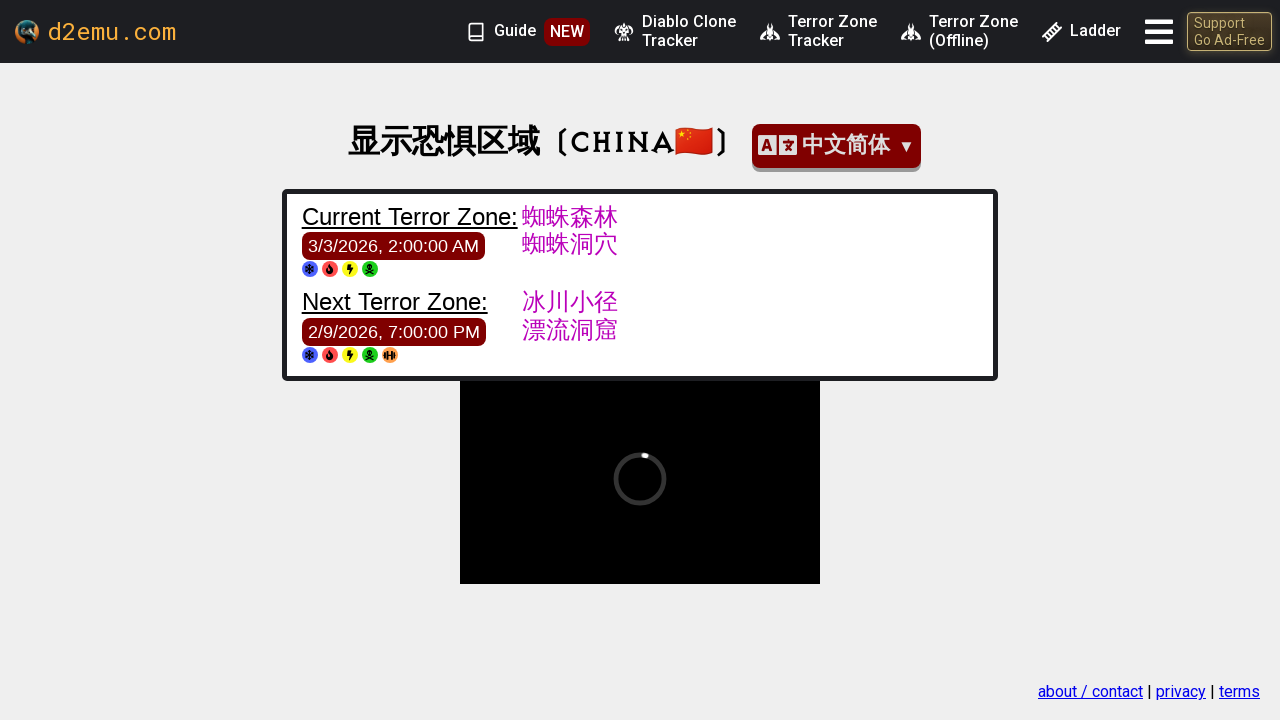

Current terror zone element (#a2x) is displayed
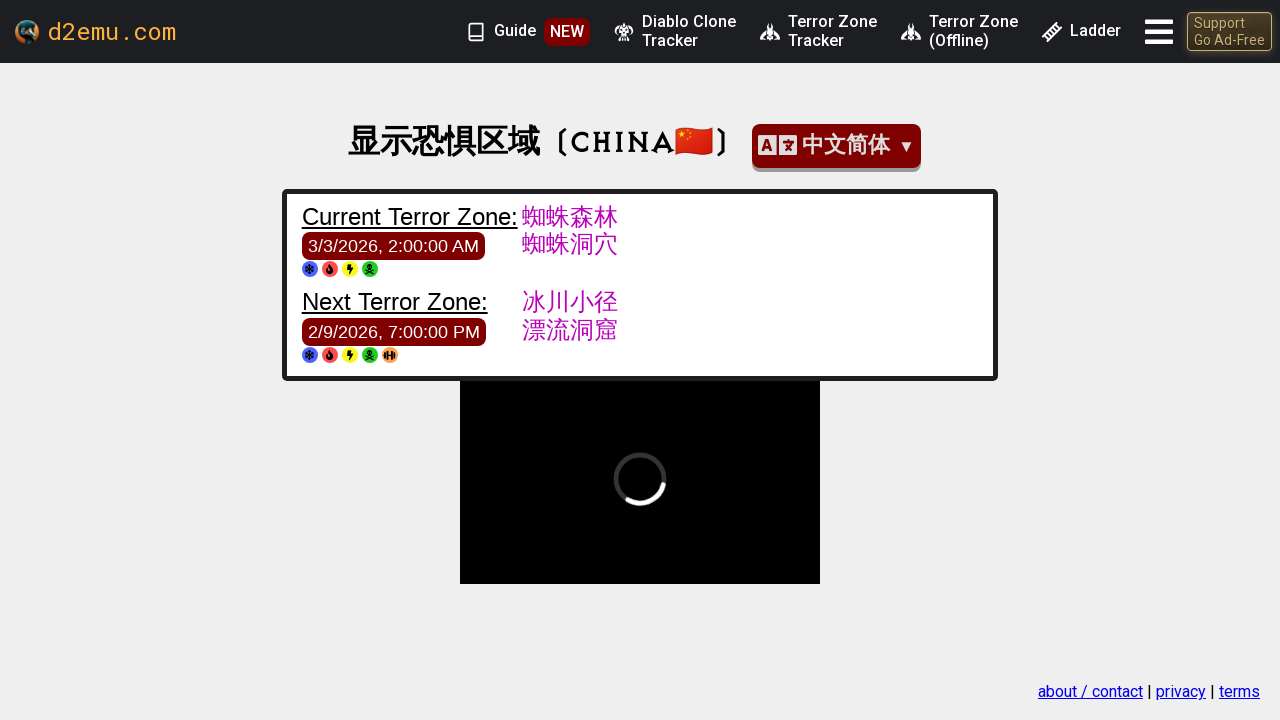

Next terror zone element (#x2a) is displayed
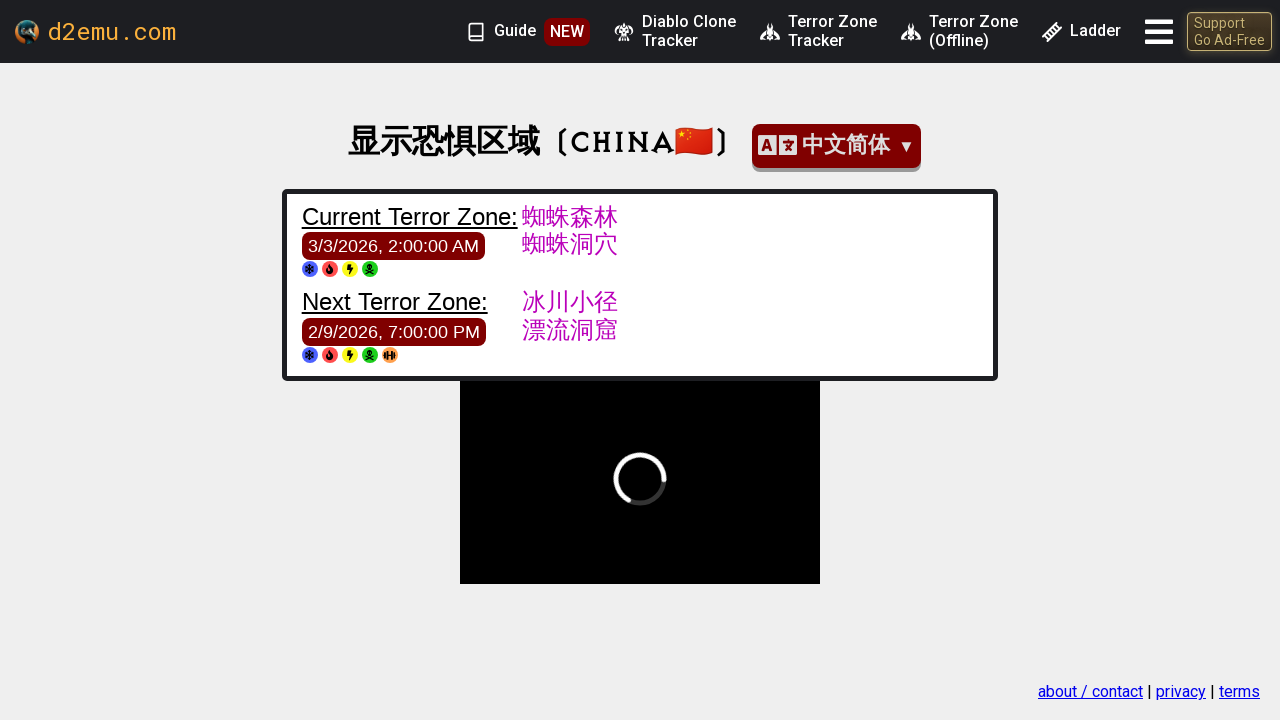

Current time element (#current-time) is displayed
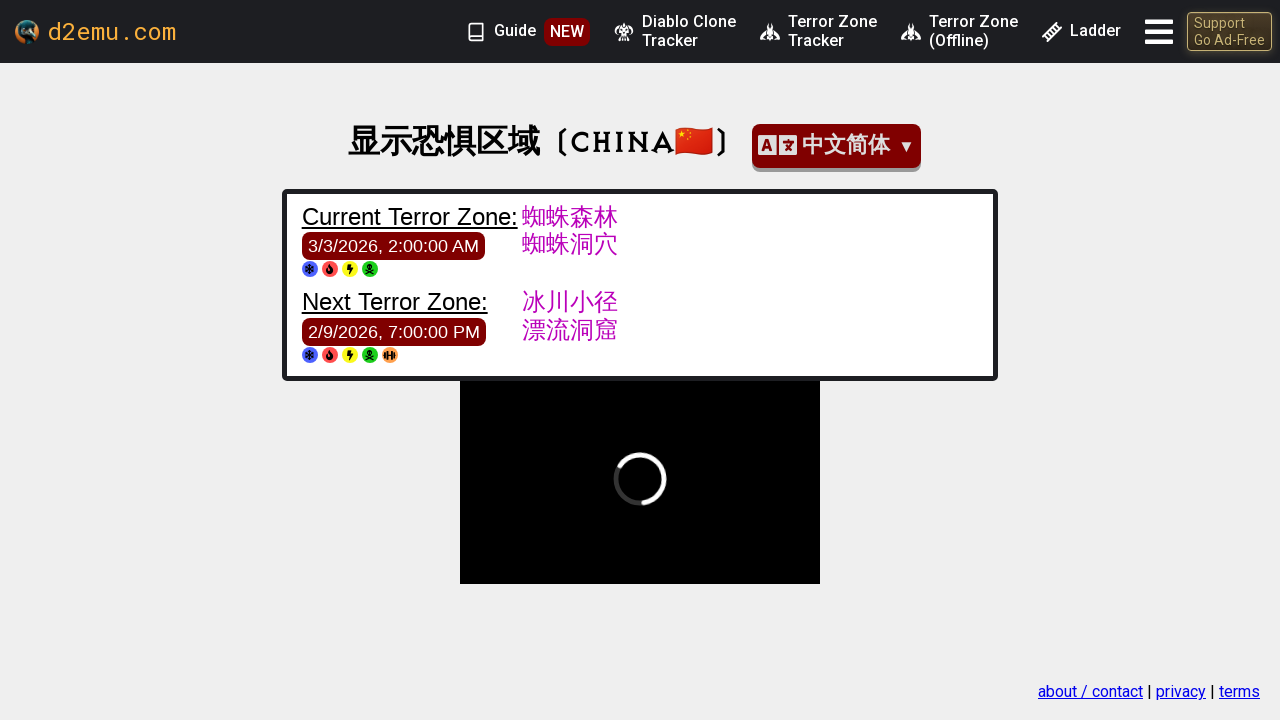

Next time element (#next-time) is displayed
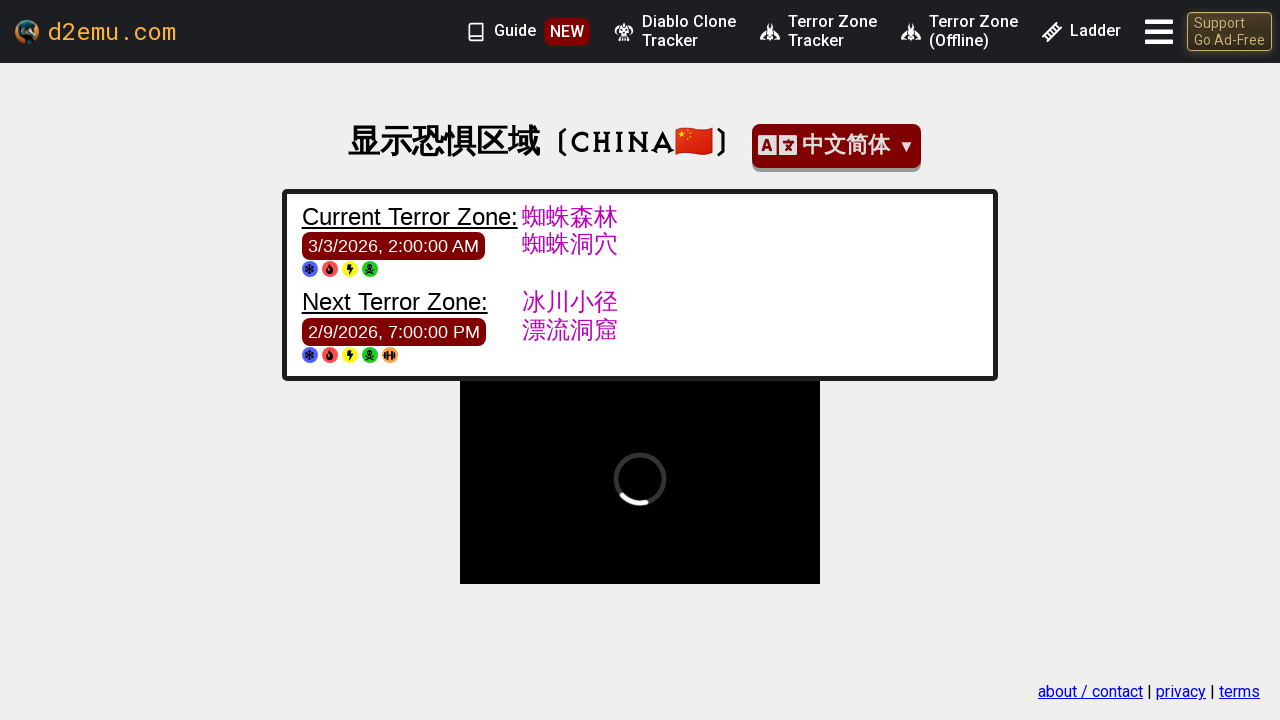

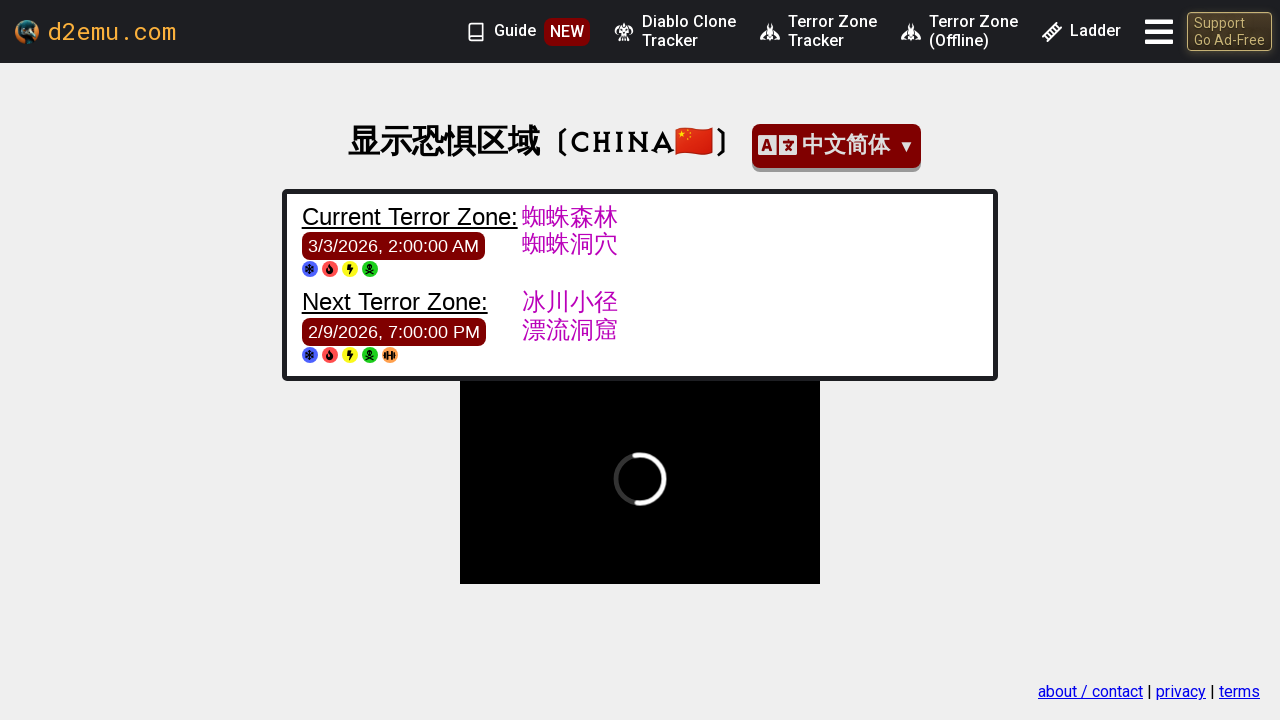